Tests the "Forgot your password?" link on the login page by clicking it and verifying the Reset Password heading appears

Starting URL: https://opensource-demo.orangehrmlive.com

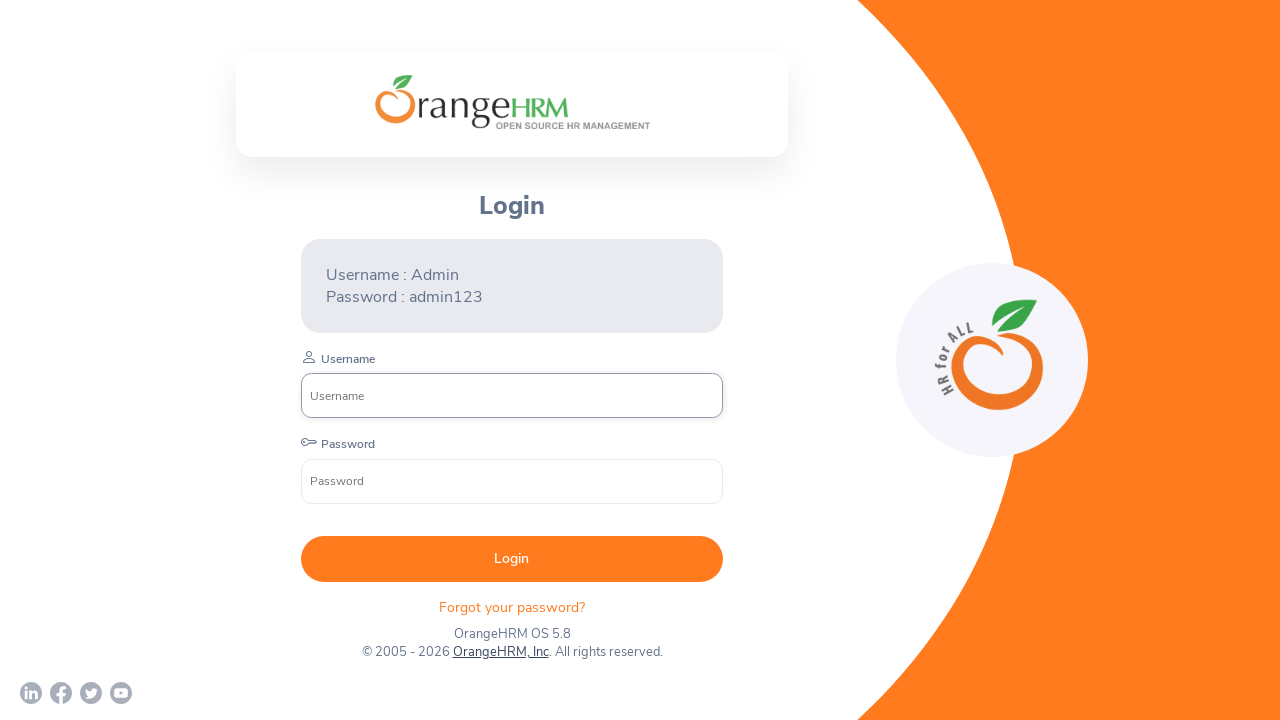

Clicked the 'Forgot your password?' link at (512, 607) on internal:text="Forgot your password?"i
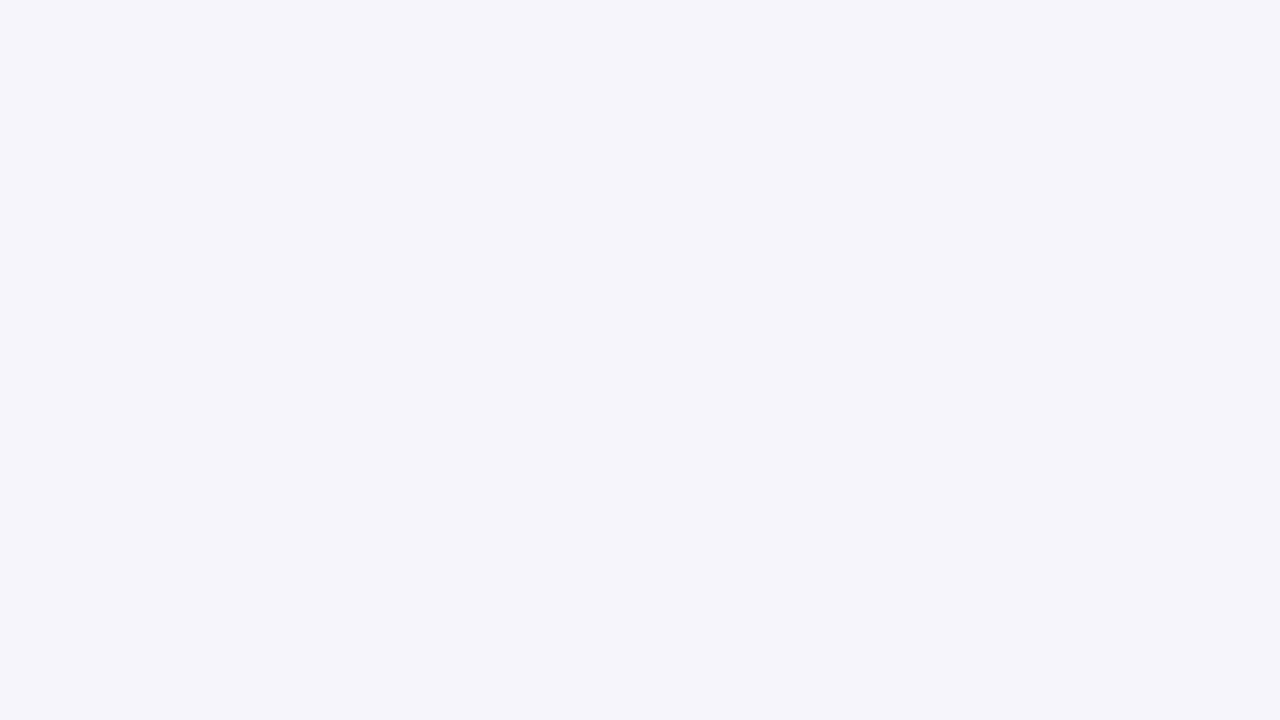

Reset Password heading appeared on the page
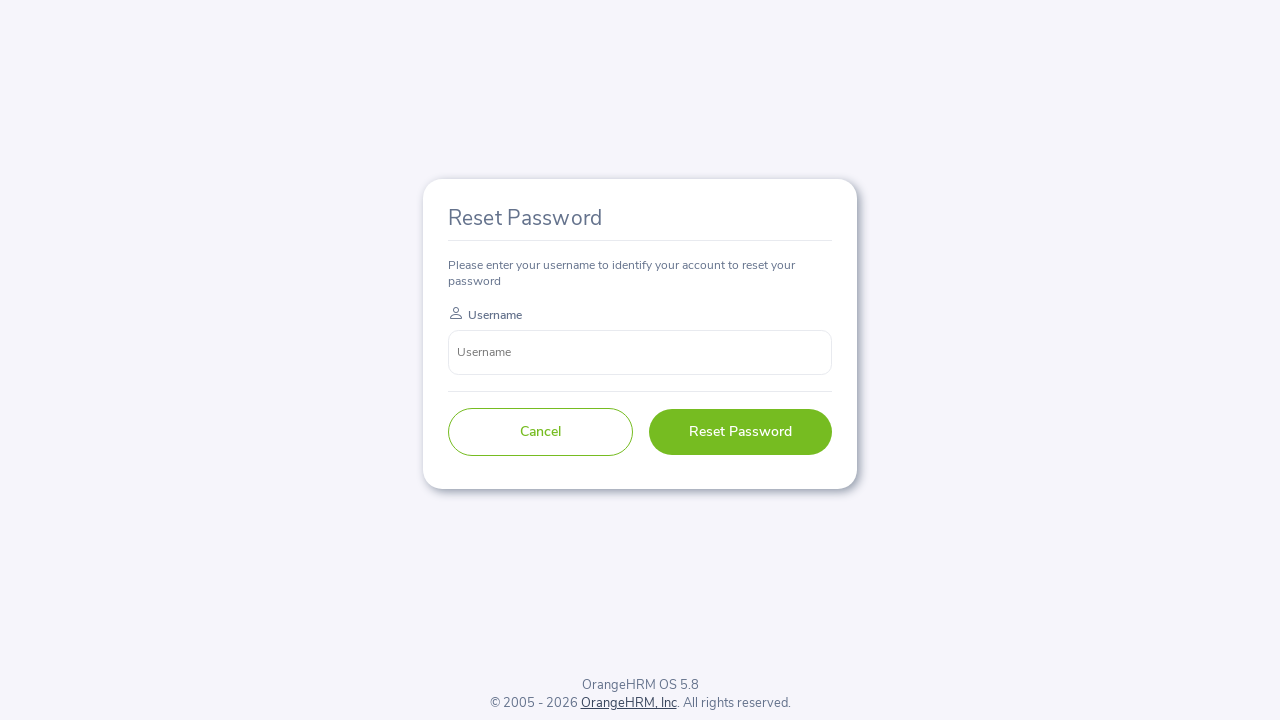

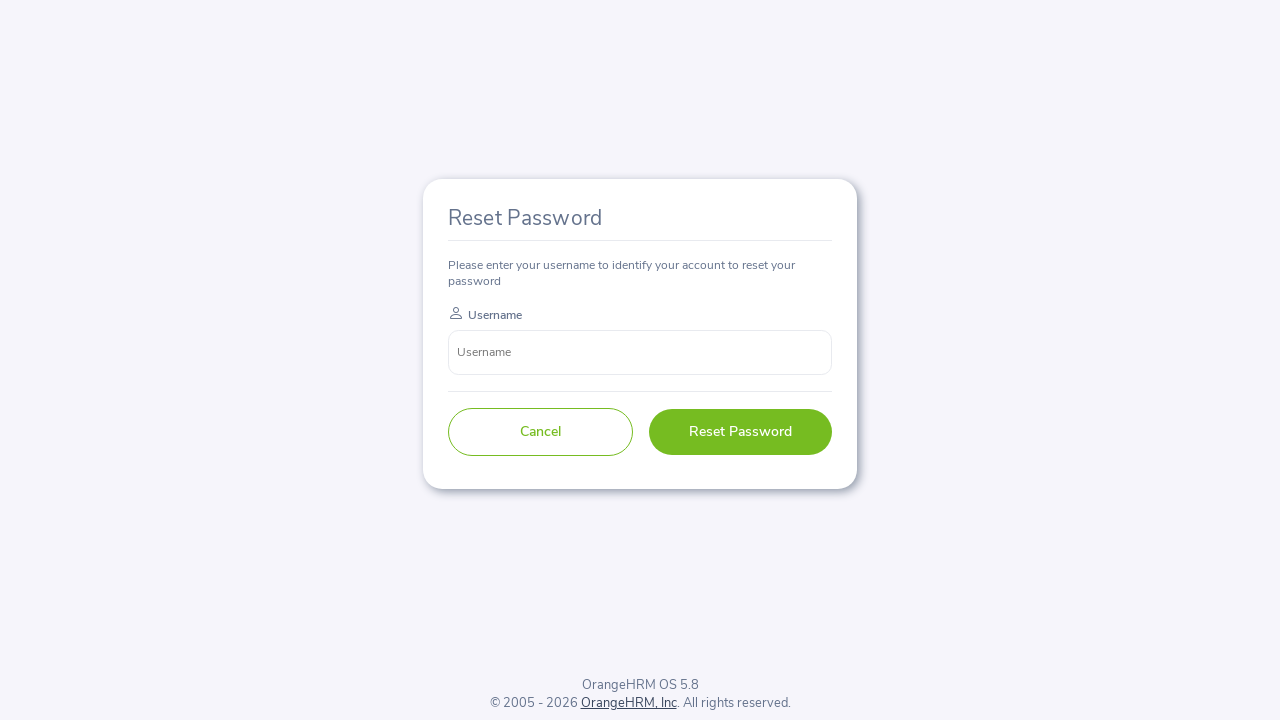